Tests browser window manipulation by resizing the window to different dimensions and moving it to various screen positions

Starting URL: https://otus.ru

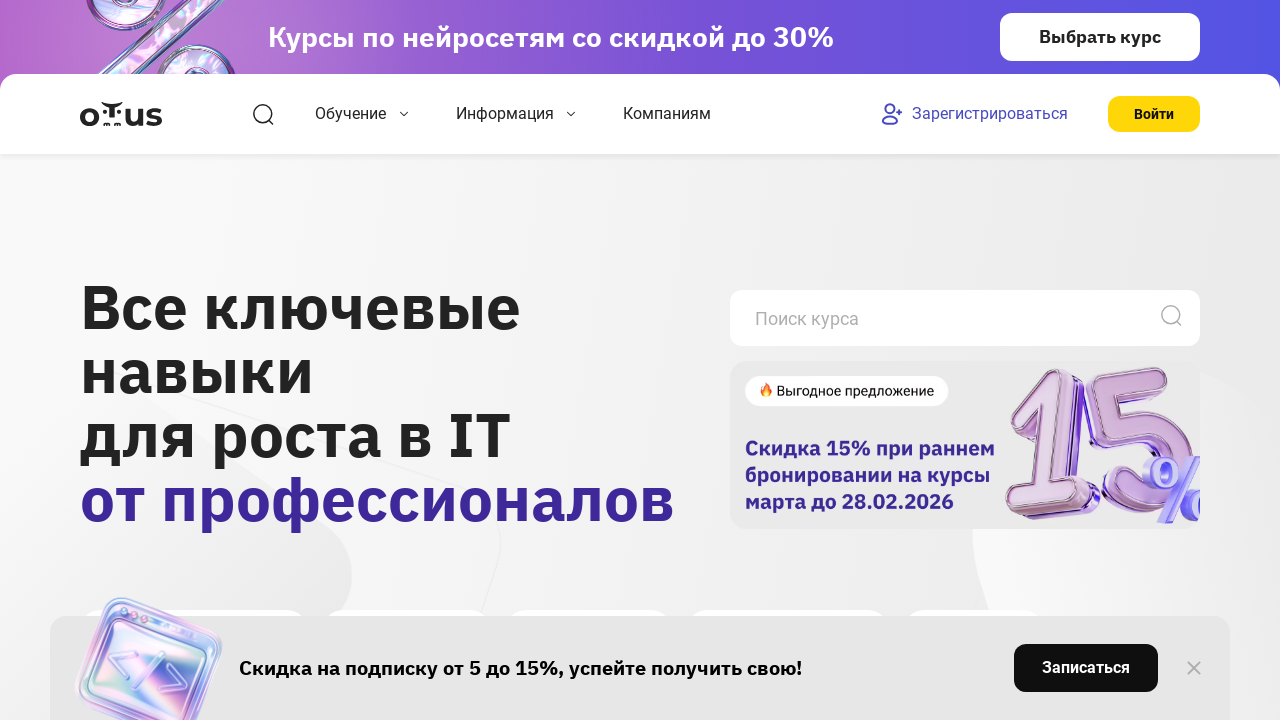

Set viewport size to 1920x1080 (maximized)
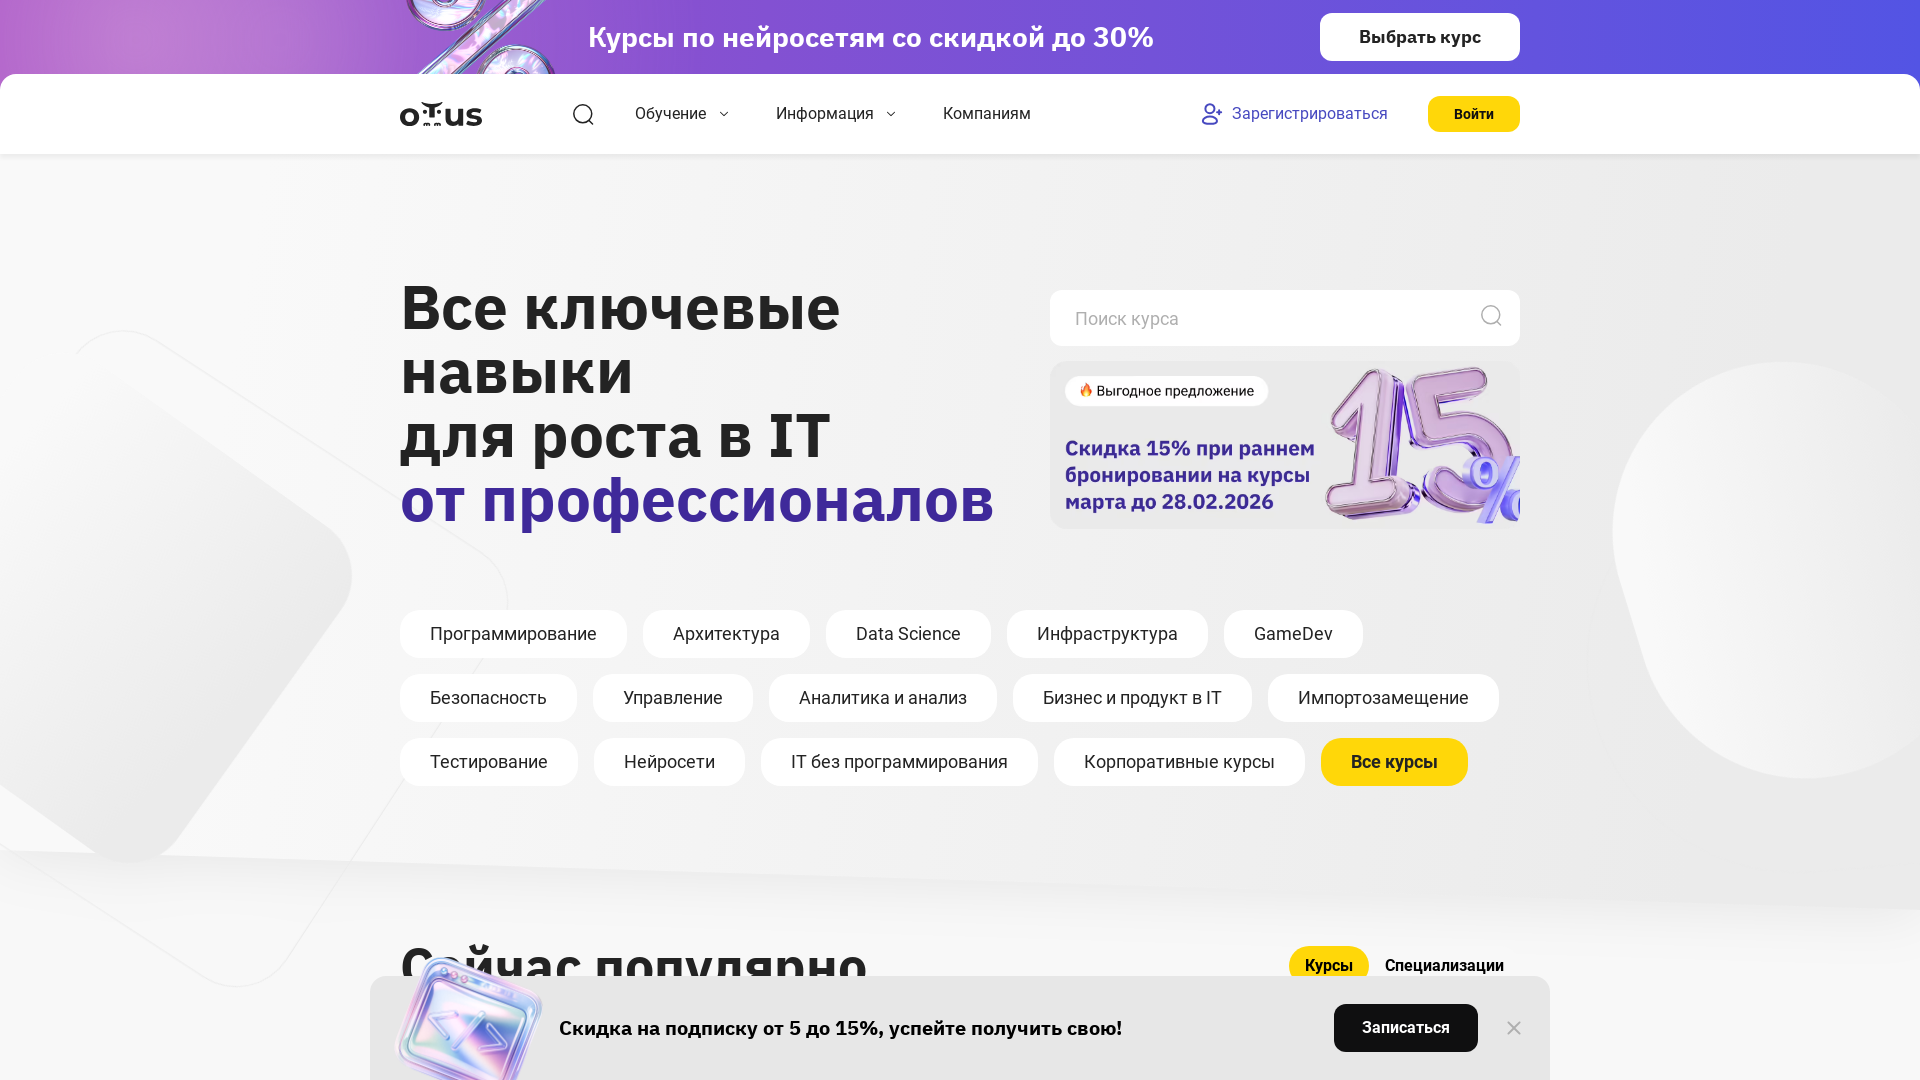

Resized viewport to 800x600
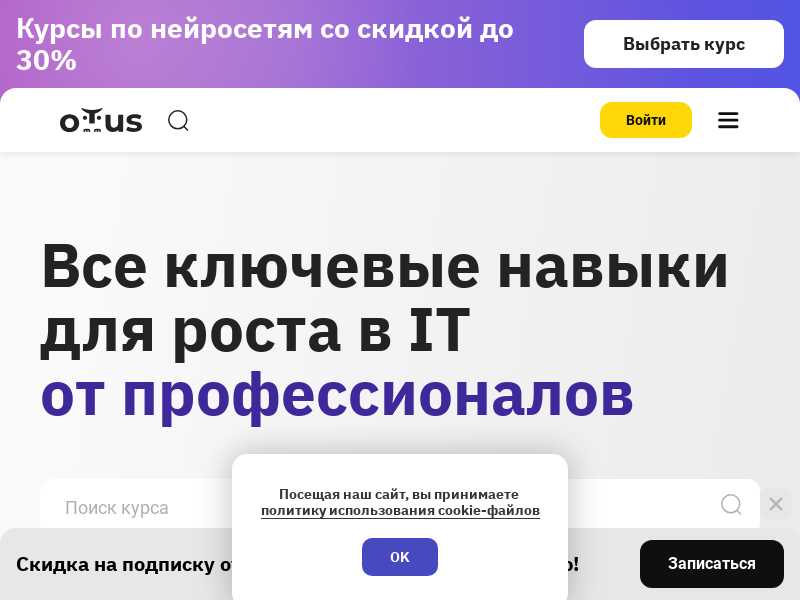

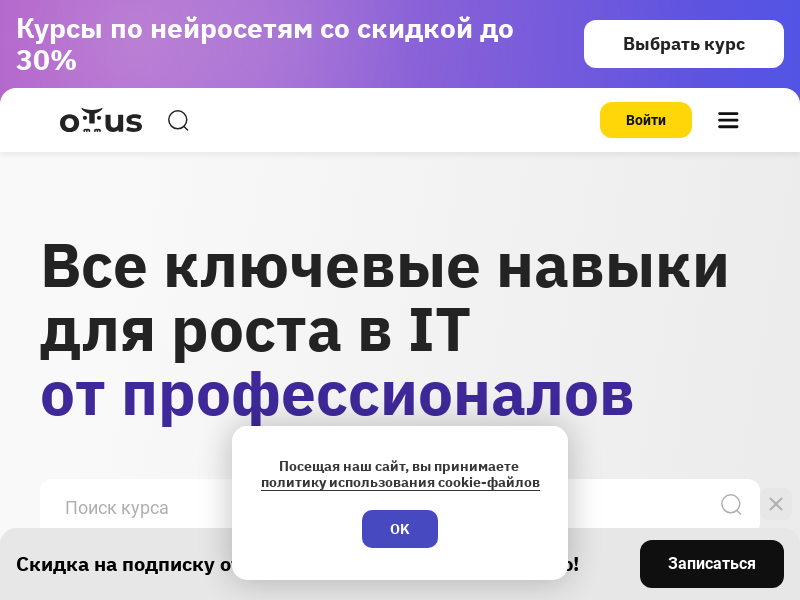